Tests infinite scroll functionality on YouTube storefront page by repeatedly scrolling to the bottom until no new content loads, handling dynamic content loading.

Starting URL: https://www.youtube.com/feed/storefront?bp=EgCSAQMI4gKiBQIoBQ%3D%3D

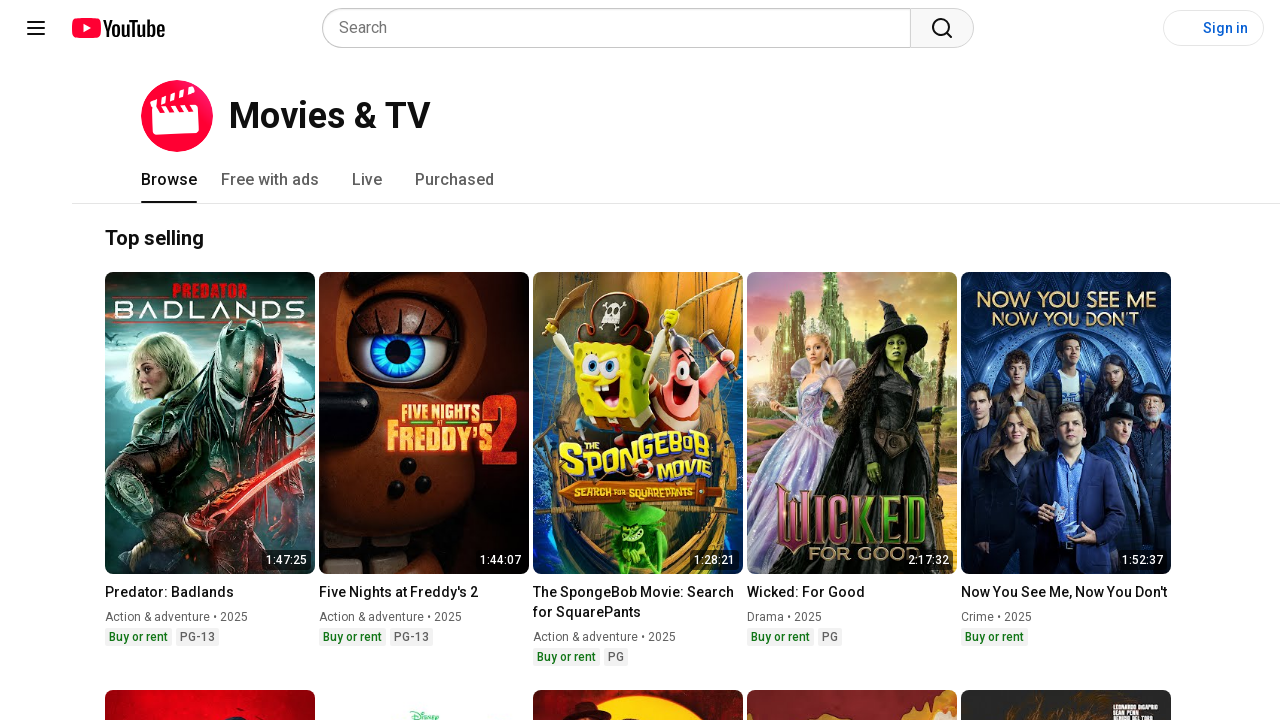

Set viewport size to 1920x1080 for optimal scrolling
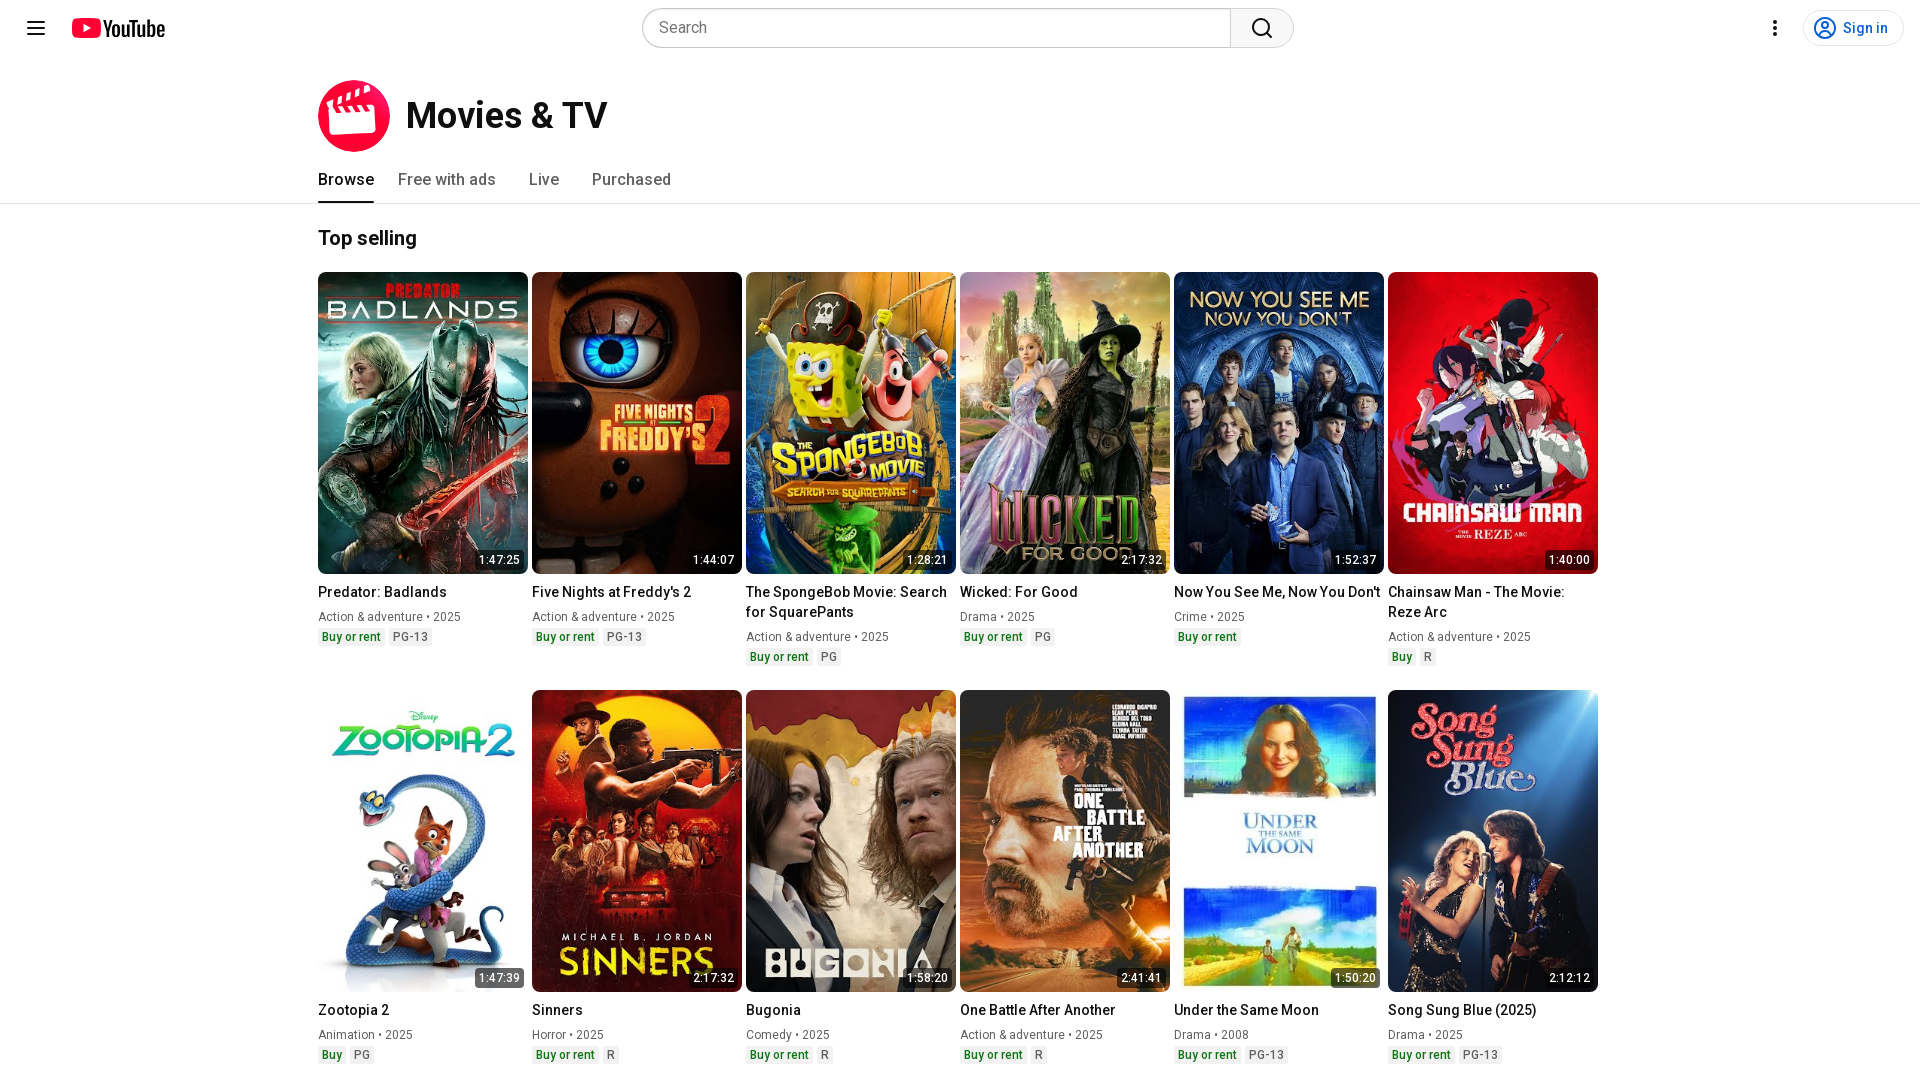

YouTube storefront page loaded (domcontentloaded state)
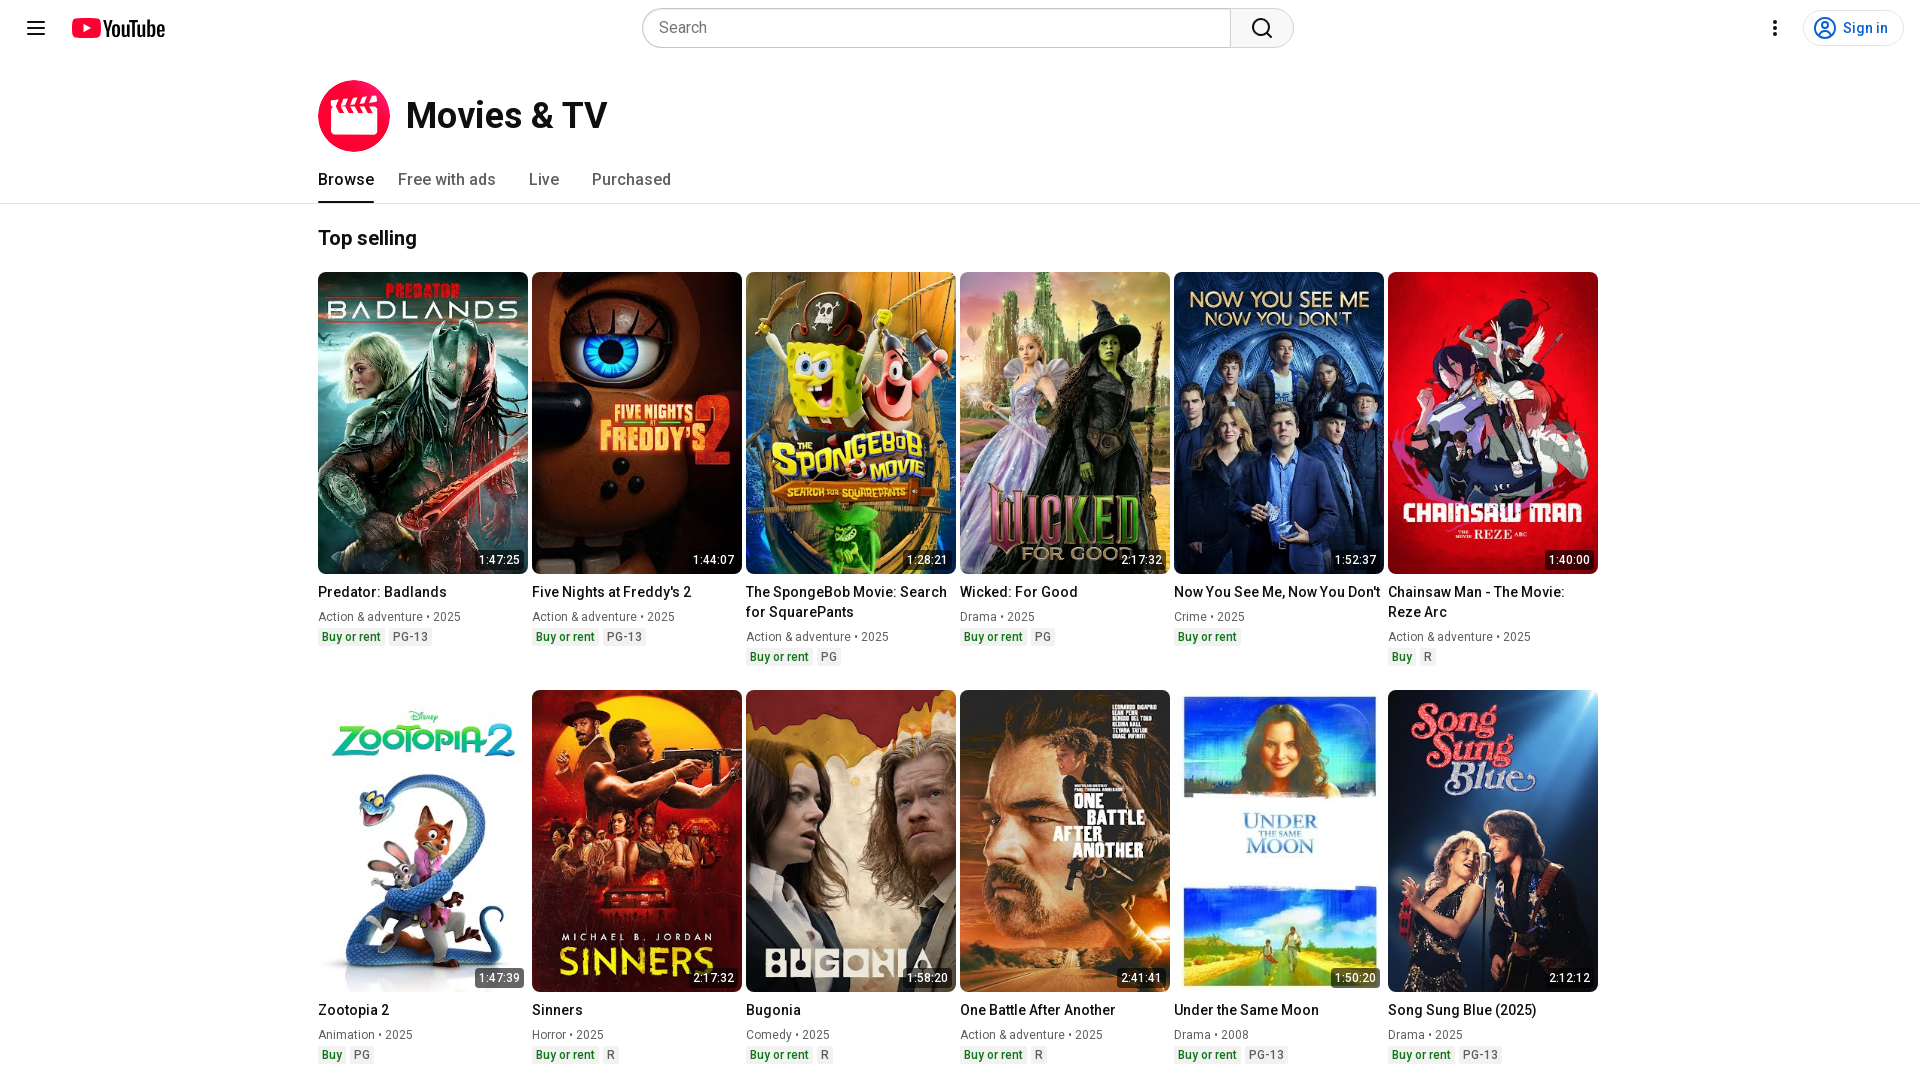

Recorded initial page height: 24828px
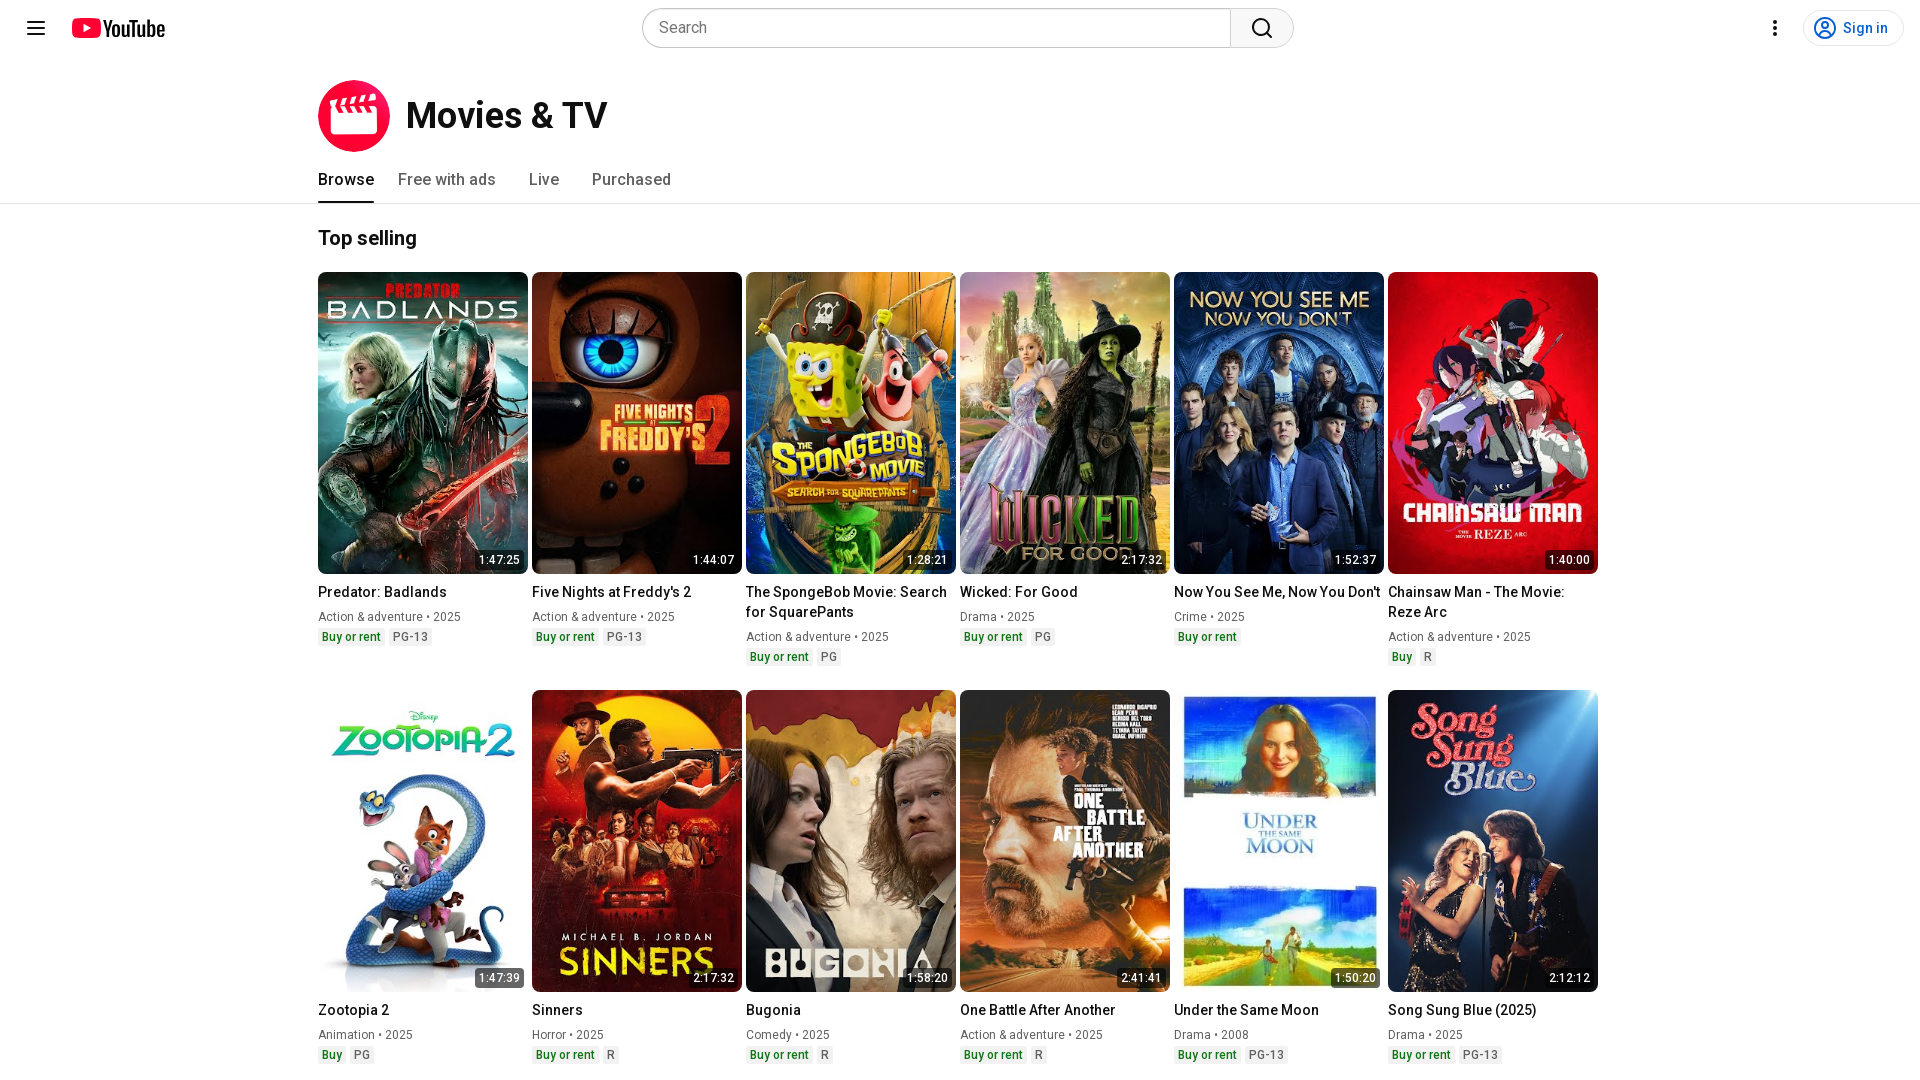

Scrolled to bottom of page (iteration 1)
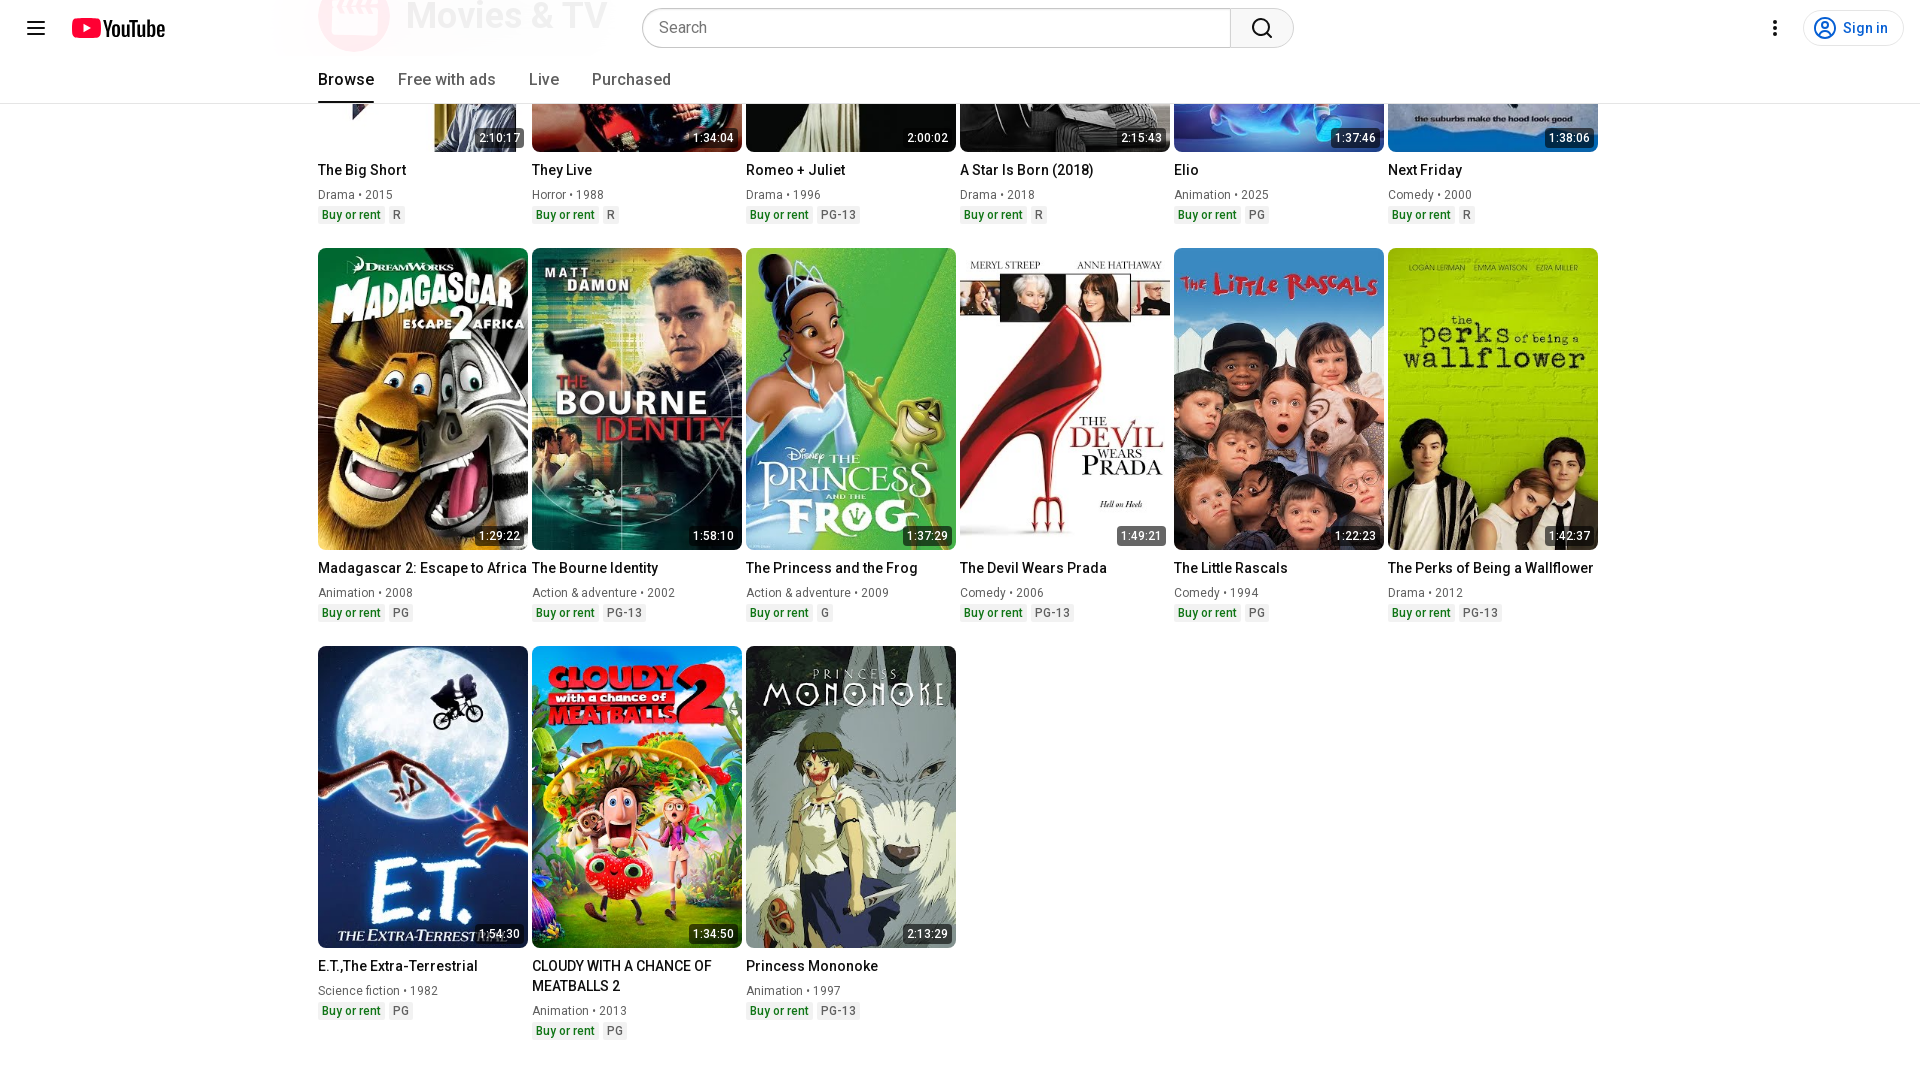

Waited 2 seconds for dynamic content to load
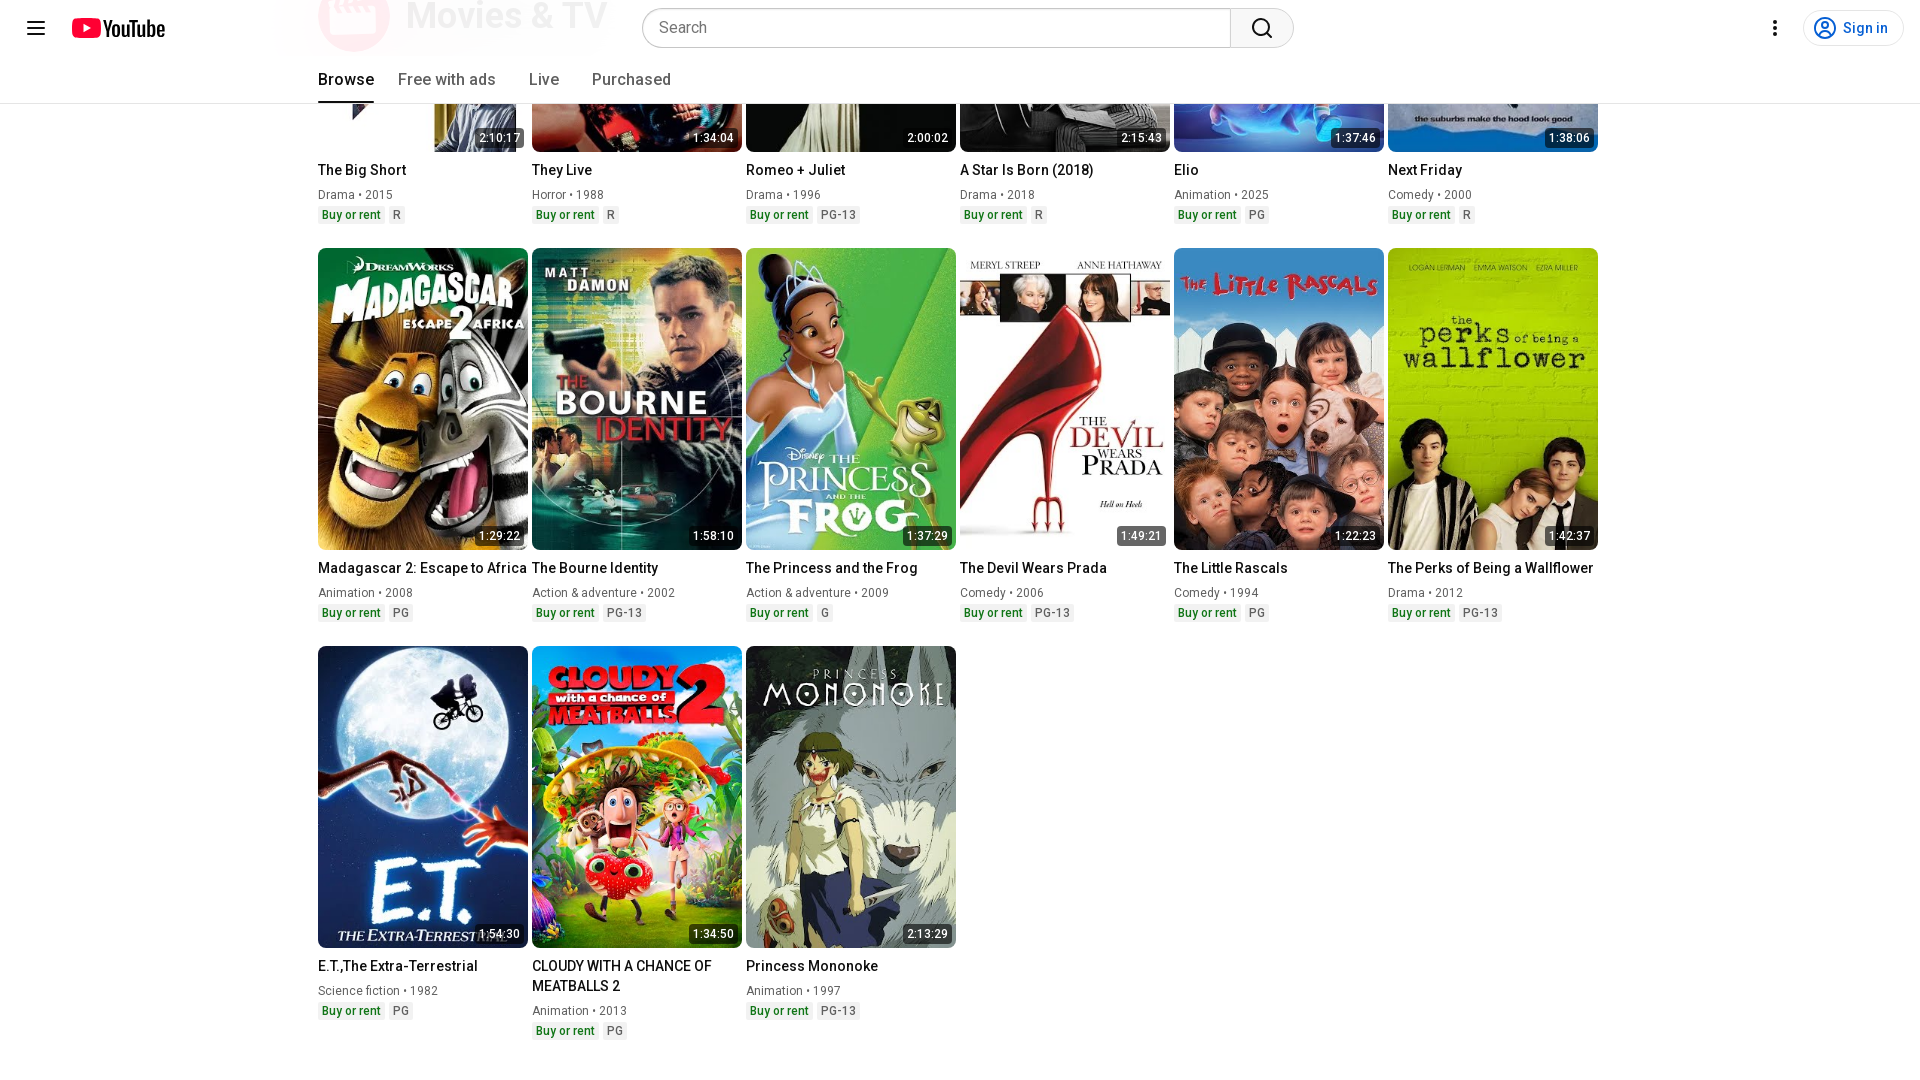

Measured current page height: 24828px
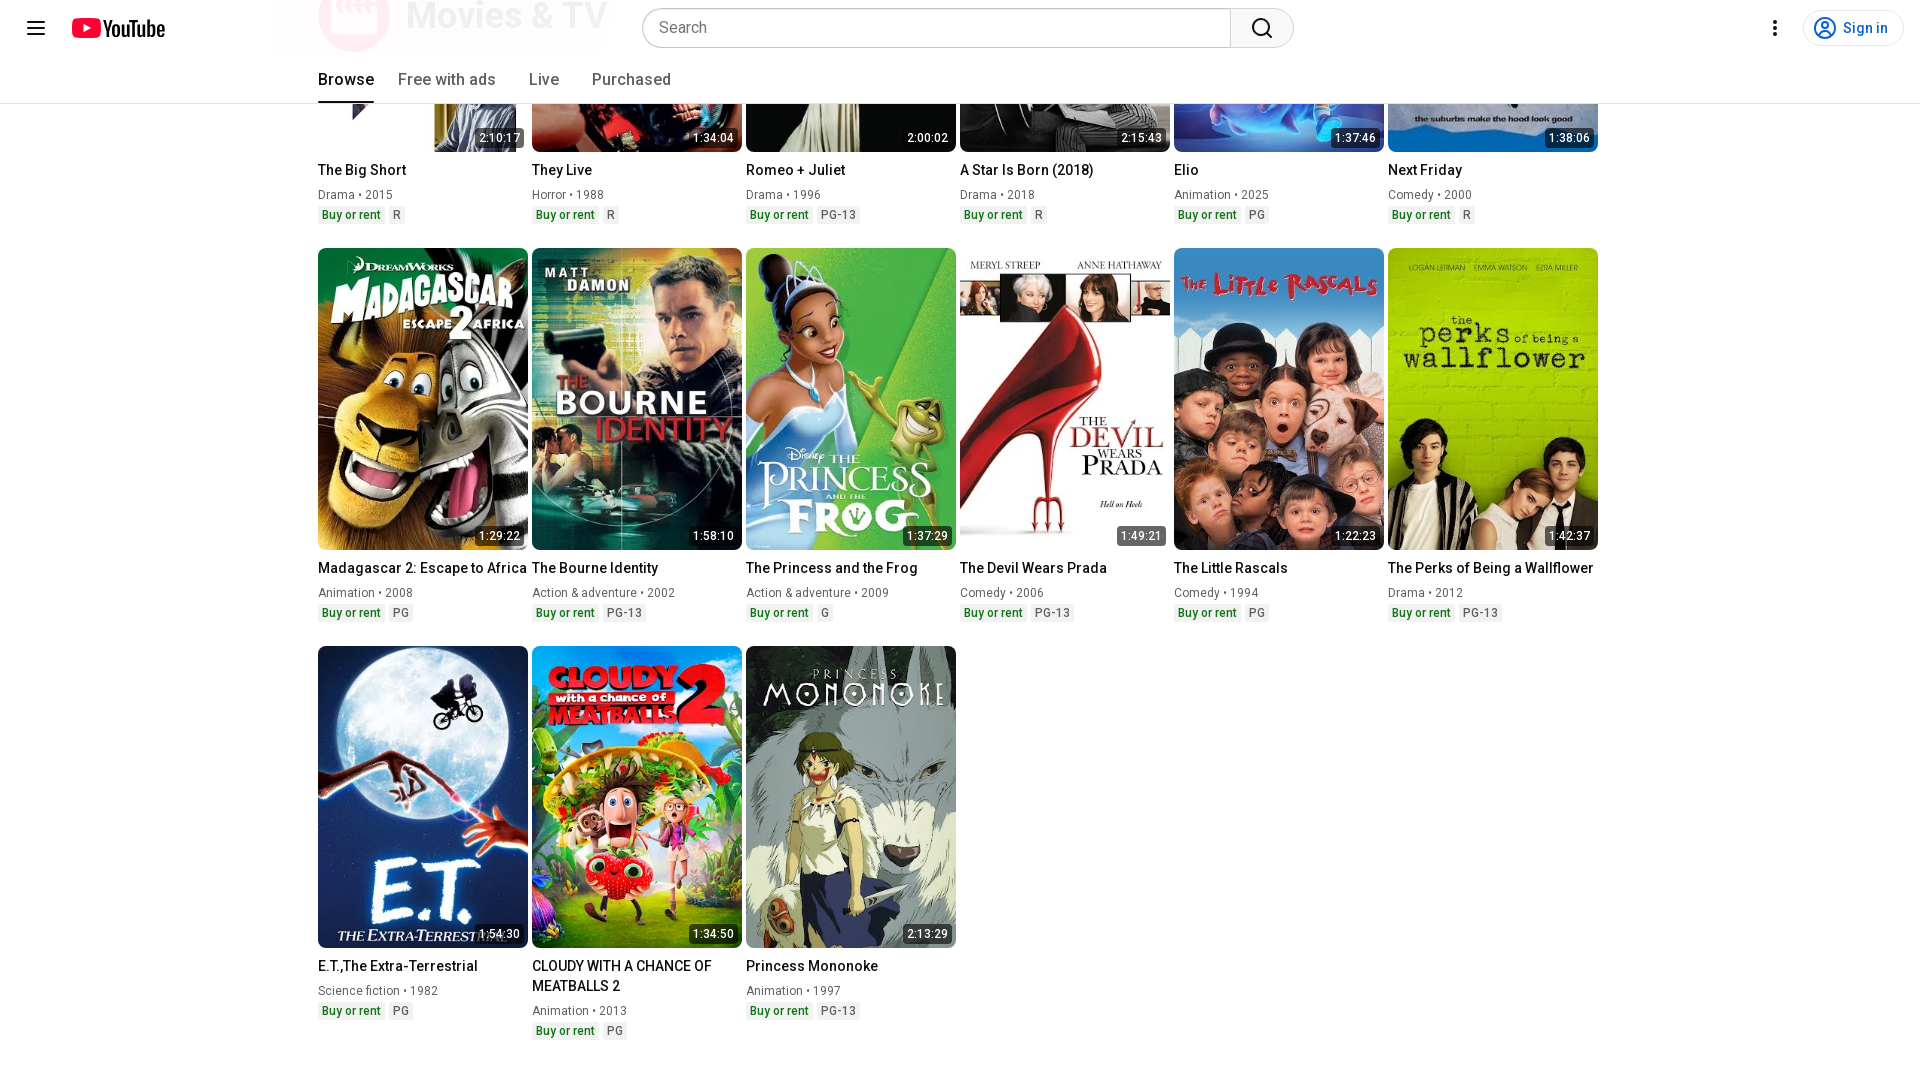

No new content loaded - infinite scroll reached bottom
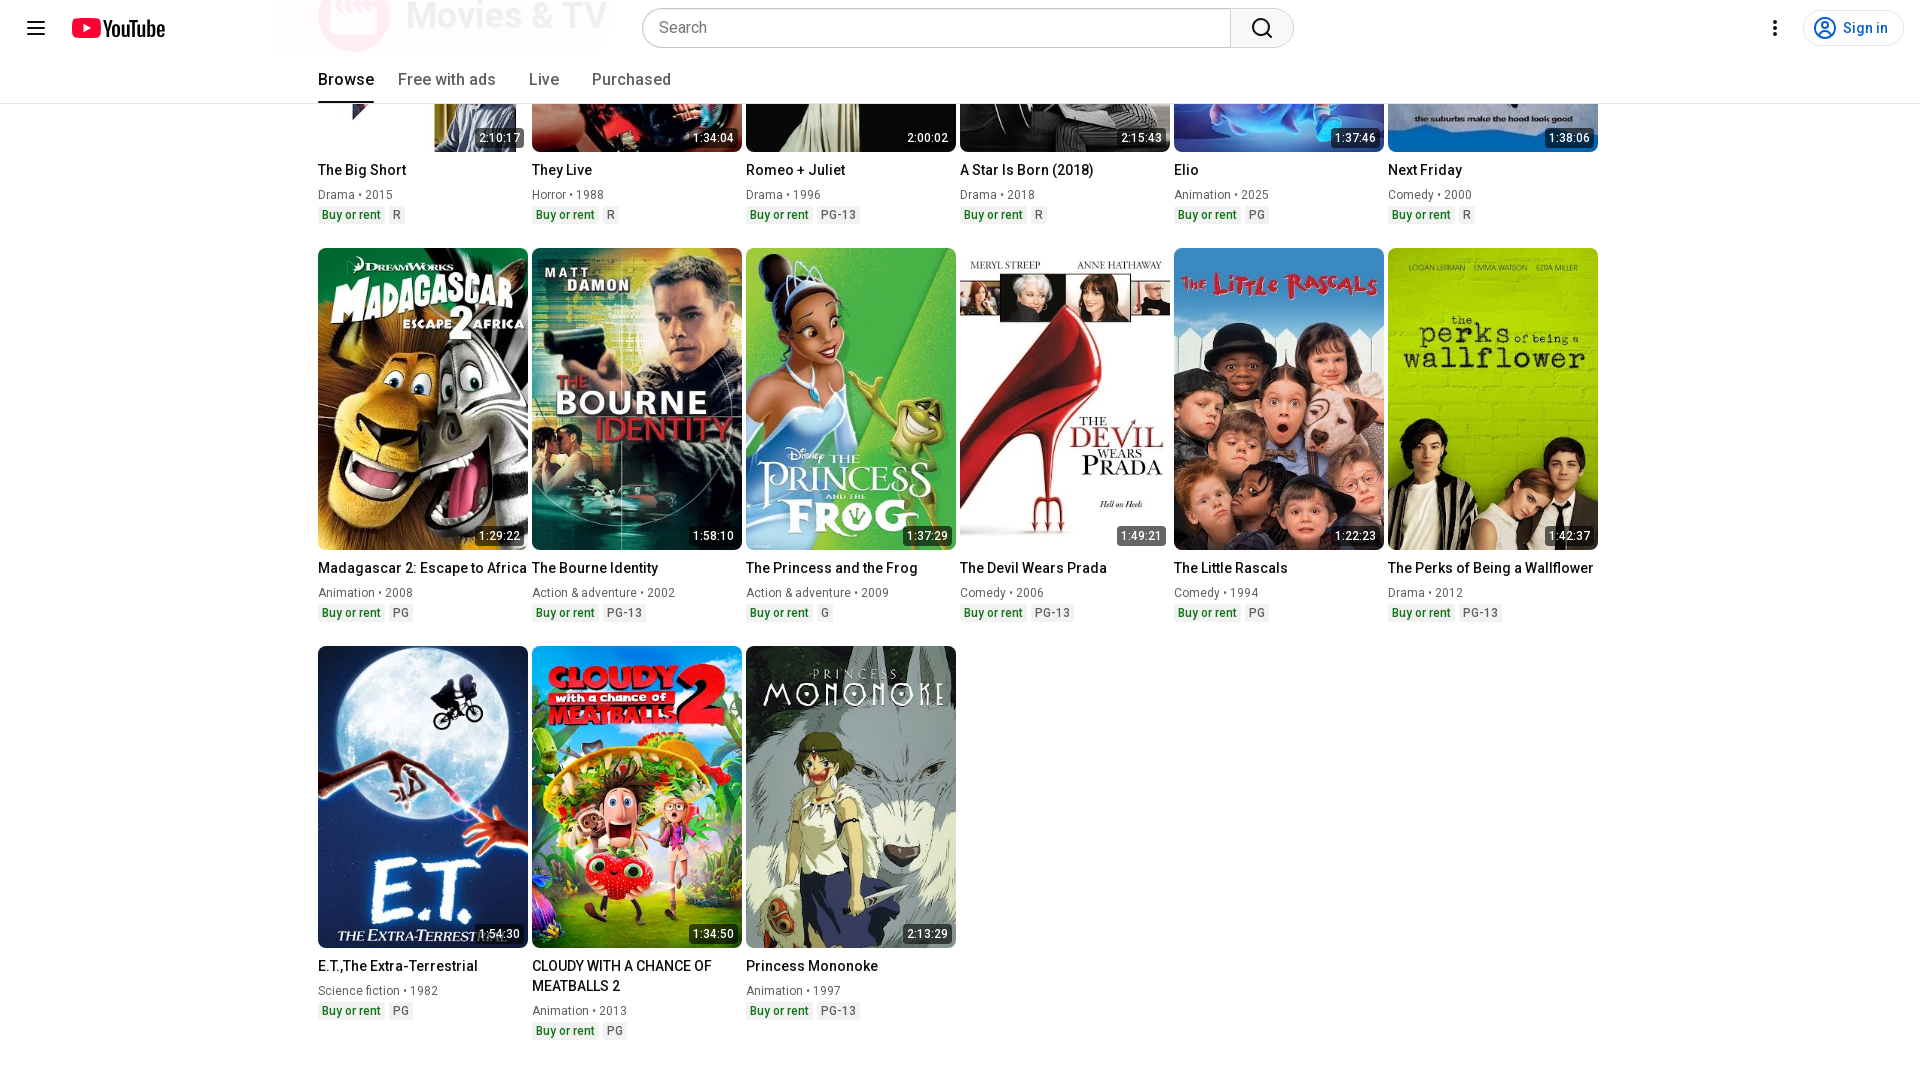

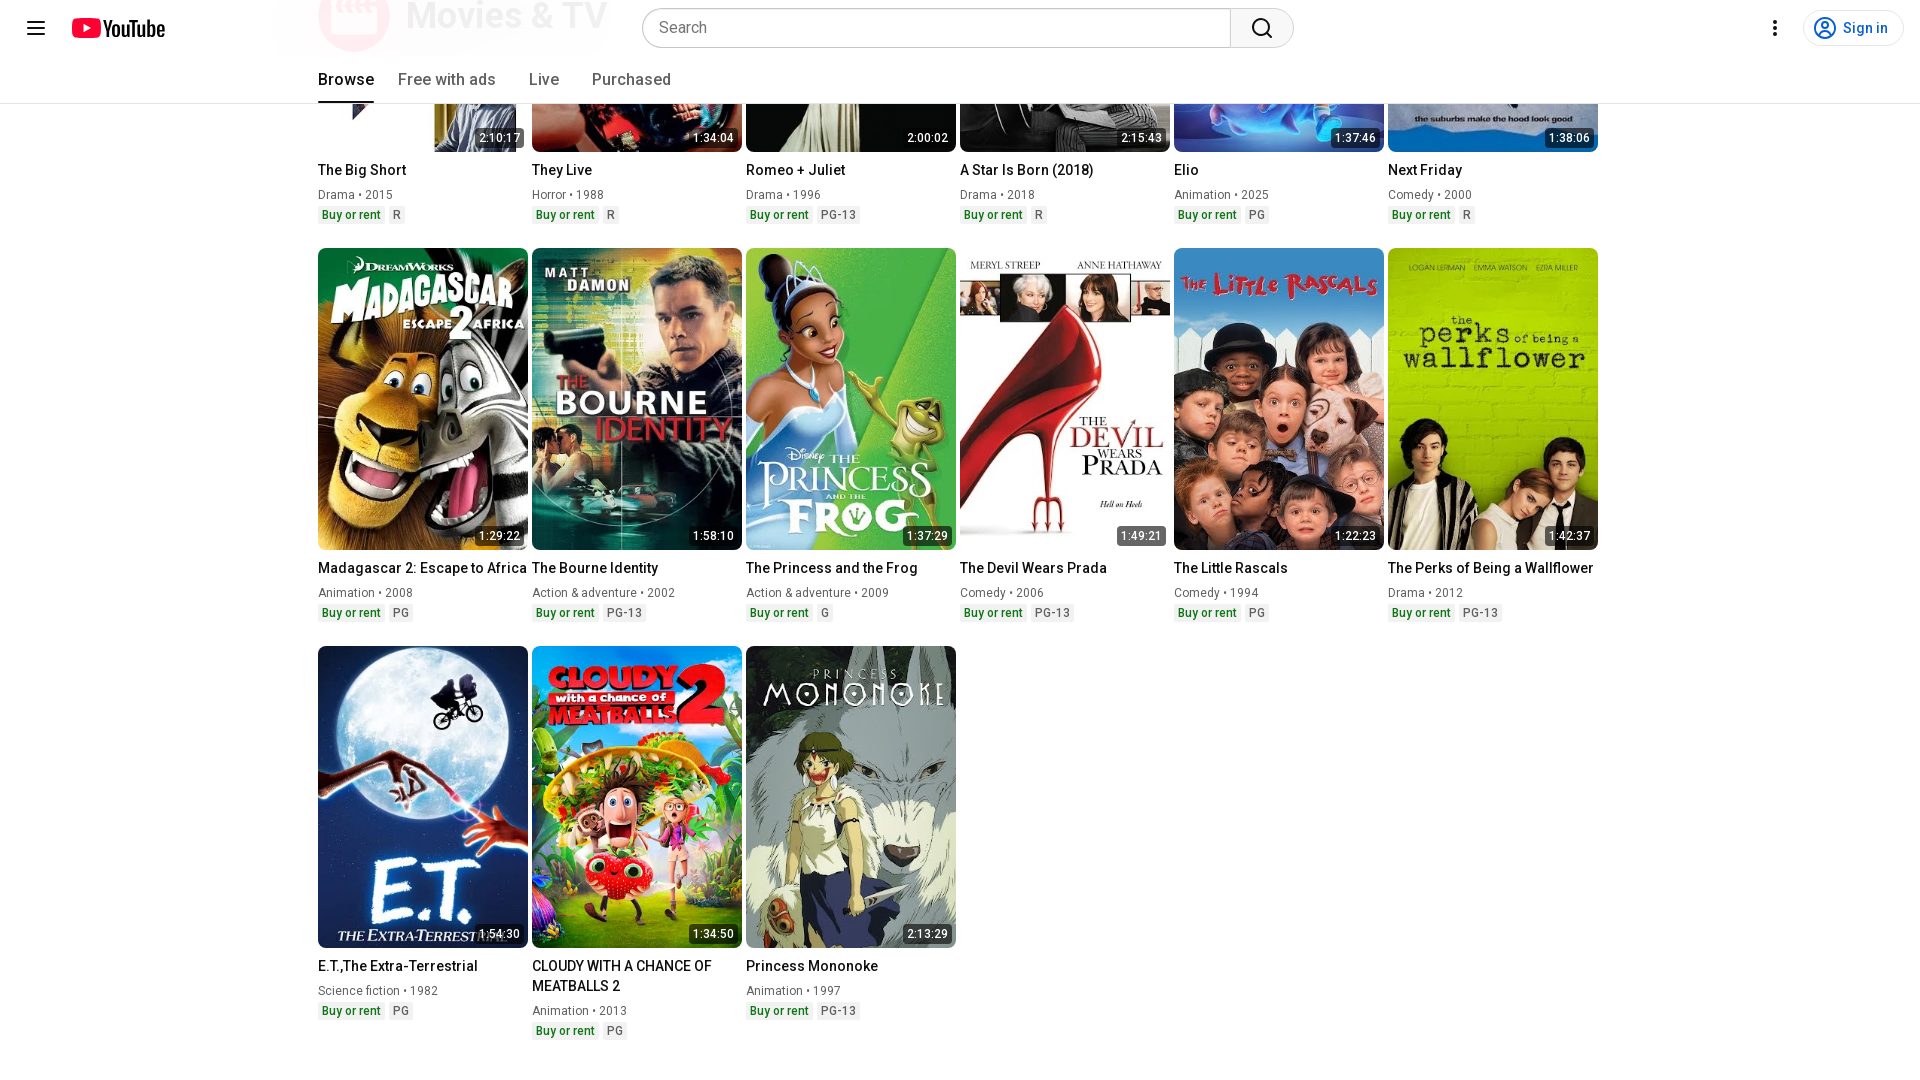